Tests A/B test opt-out by setting opt-out cookie before visiting the A/B test page, then navigating to the test page and verifying it shows "No A/B Test"

Starting URL: http://the-internet.herokuapp.com

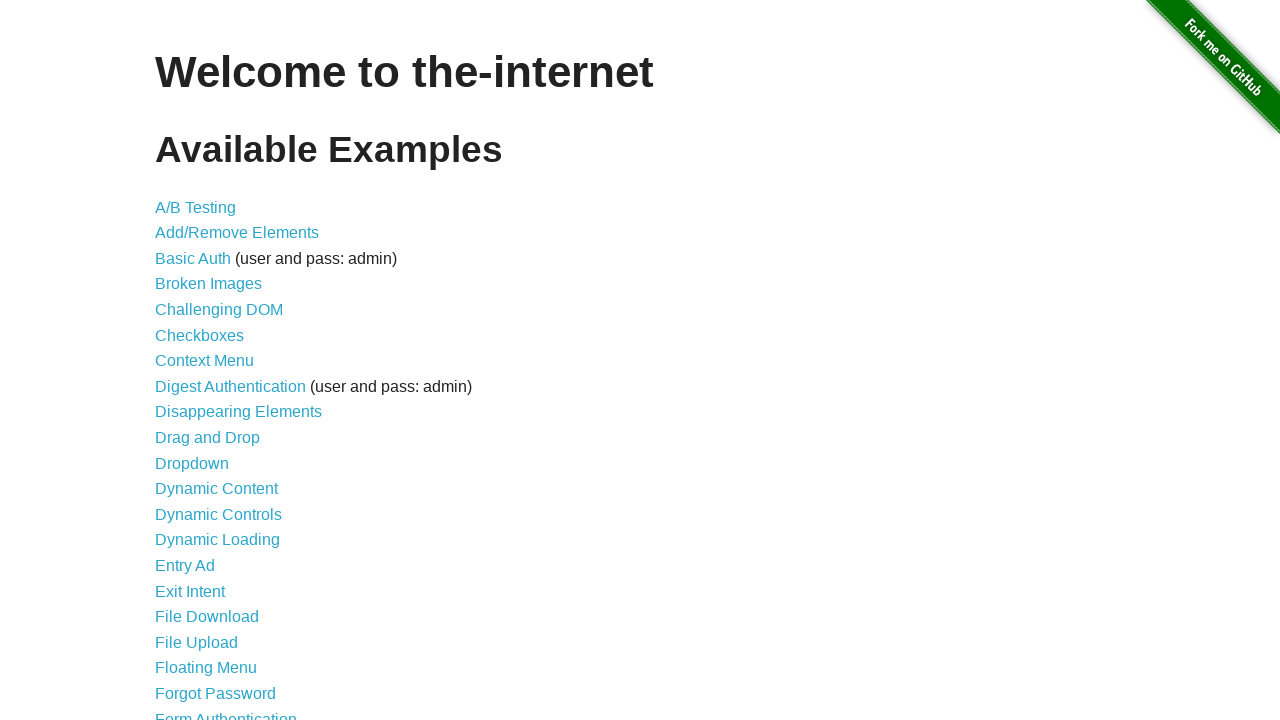

Added optimizelyOptOut cookie to context
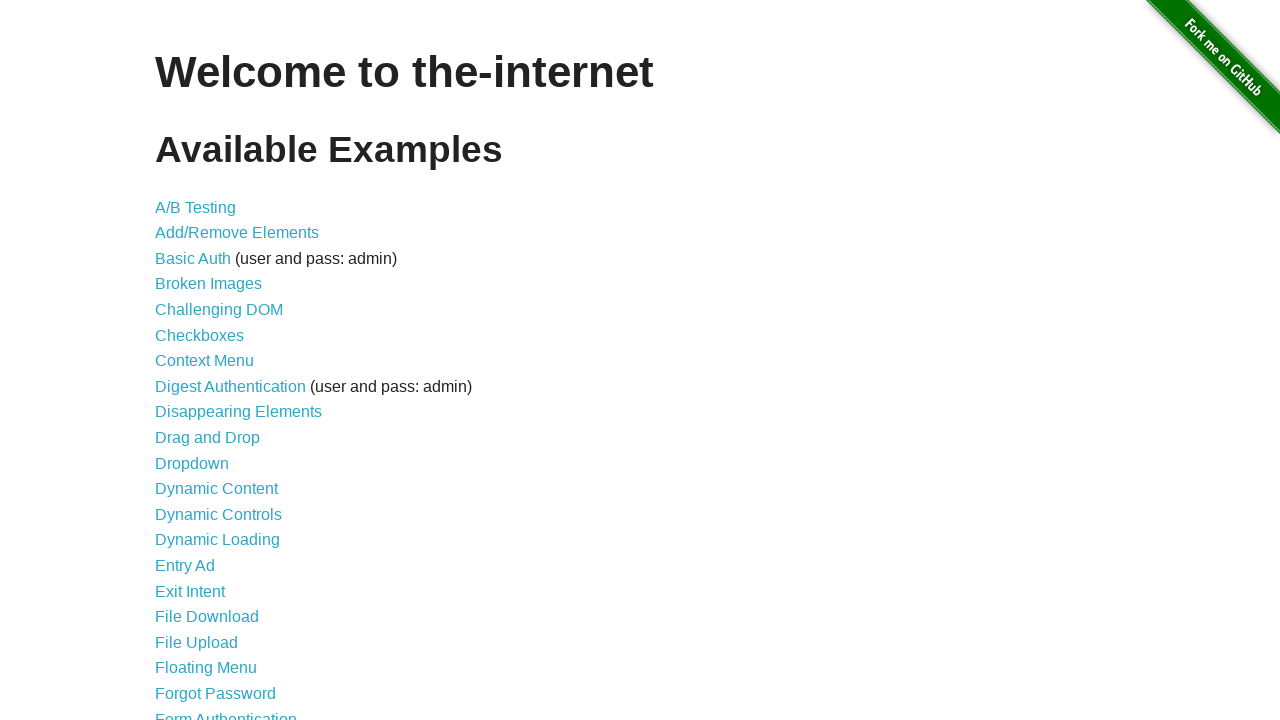

Navigated to A/B test page
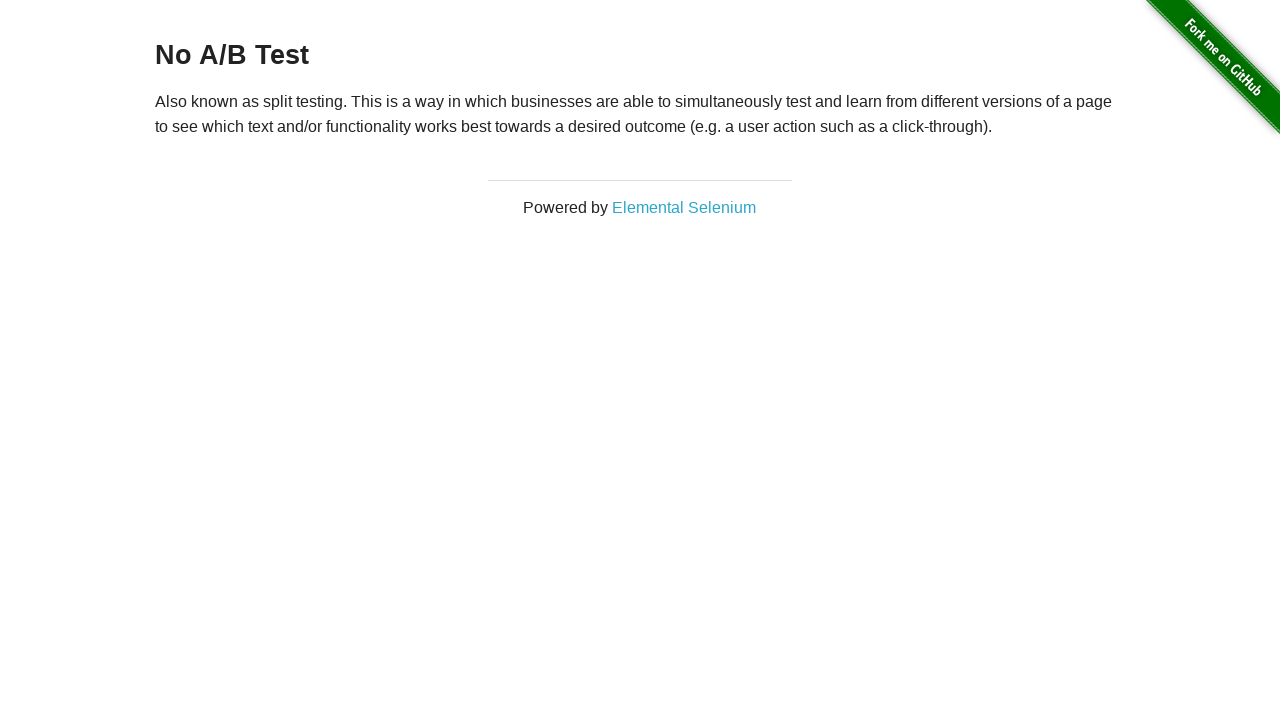

A/B test page heading loaded, verifying opt-out cookie prevents A/B test from running
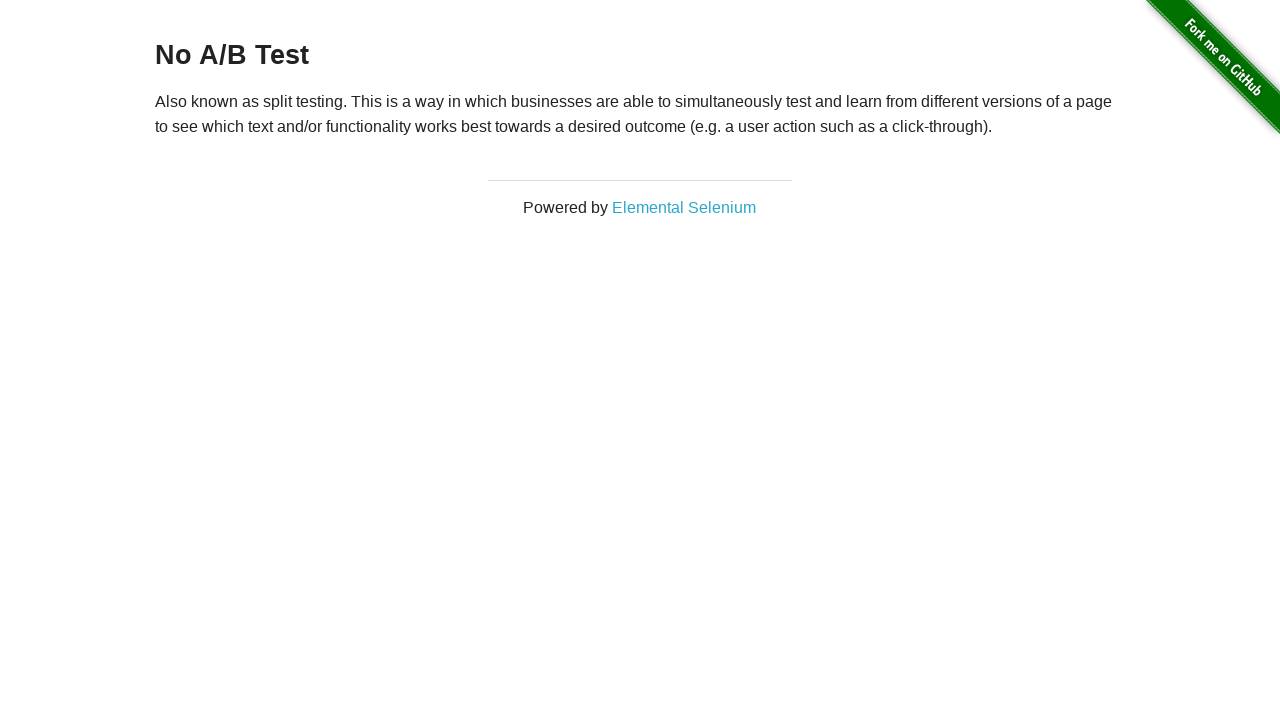

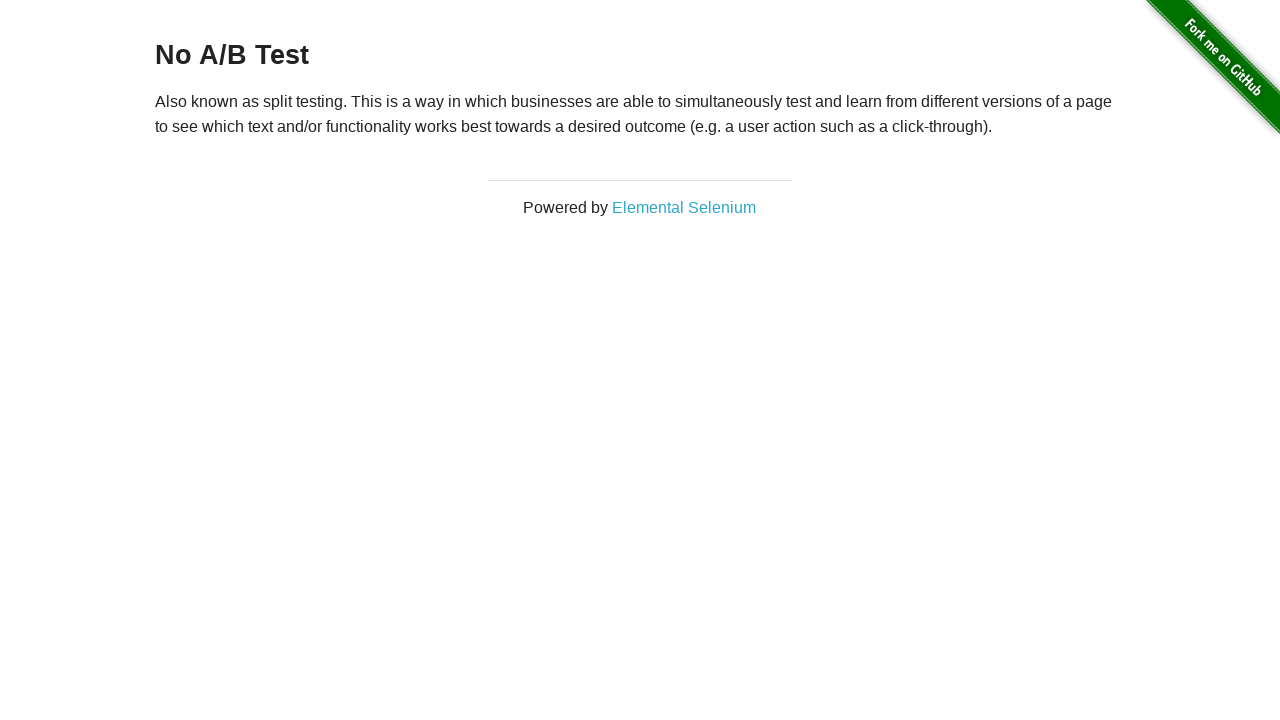